Tests alert functionality by filling an input field, clicking a button to trigger an alert, and accepting the alert dialog

Starting URL: https://rahulshettyacademy.com/AutomationPractice/

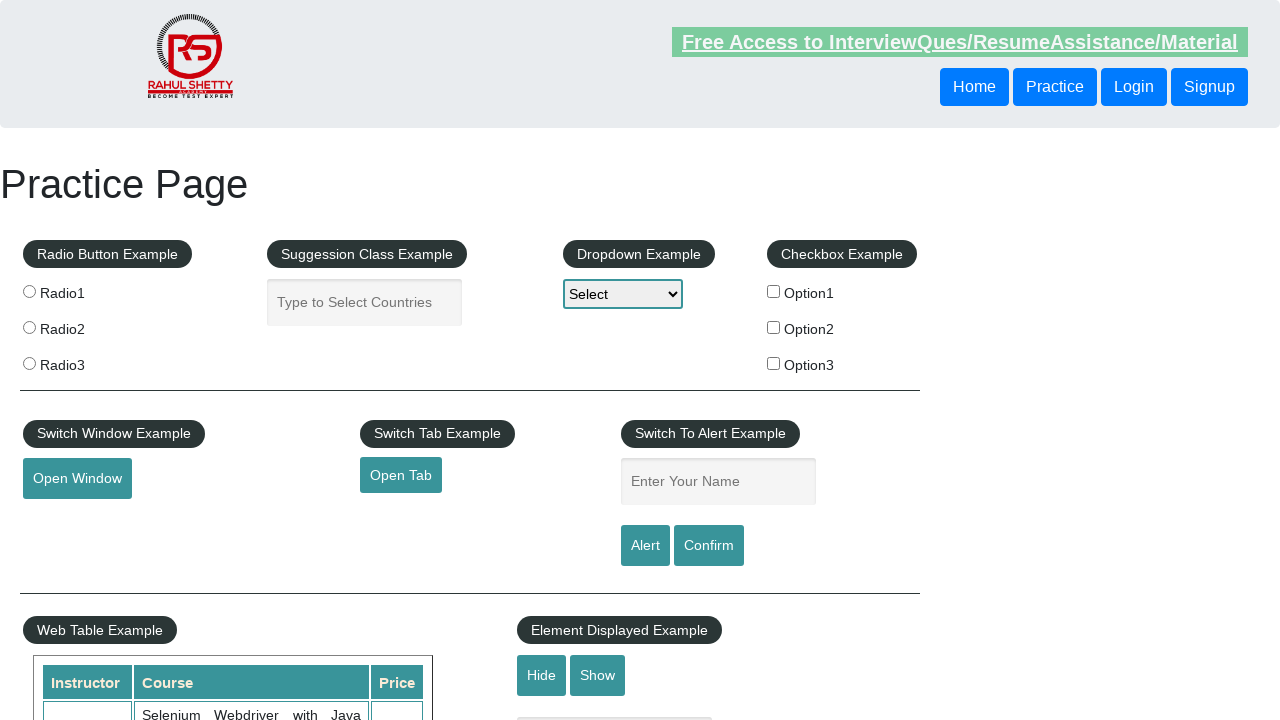

Filled input field with name 'Prerna' on input.inputs
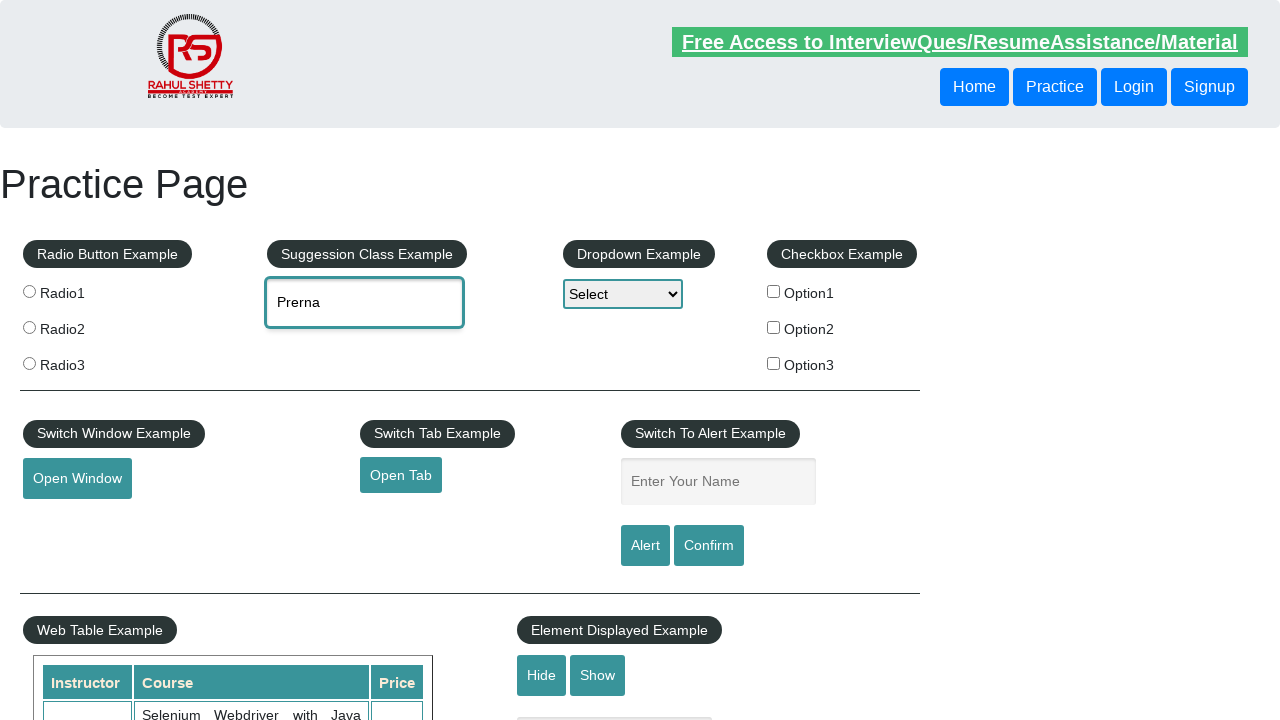

Set up dialog handler to accept alerts
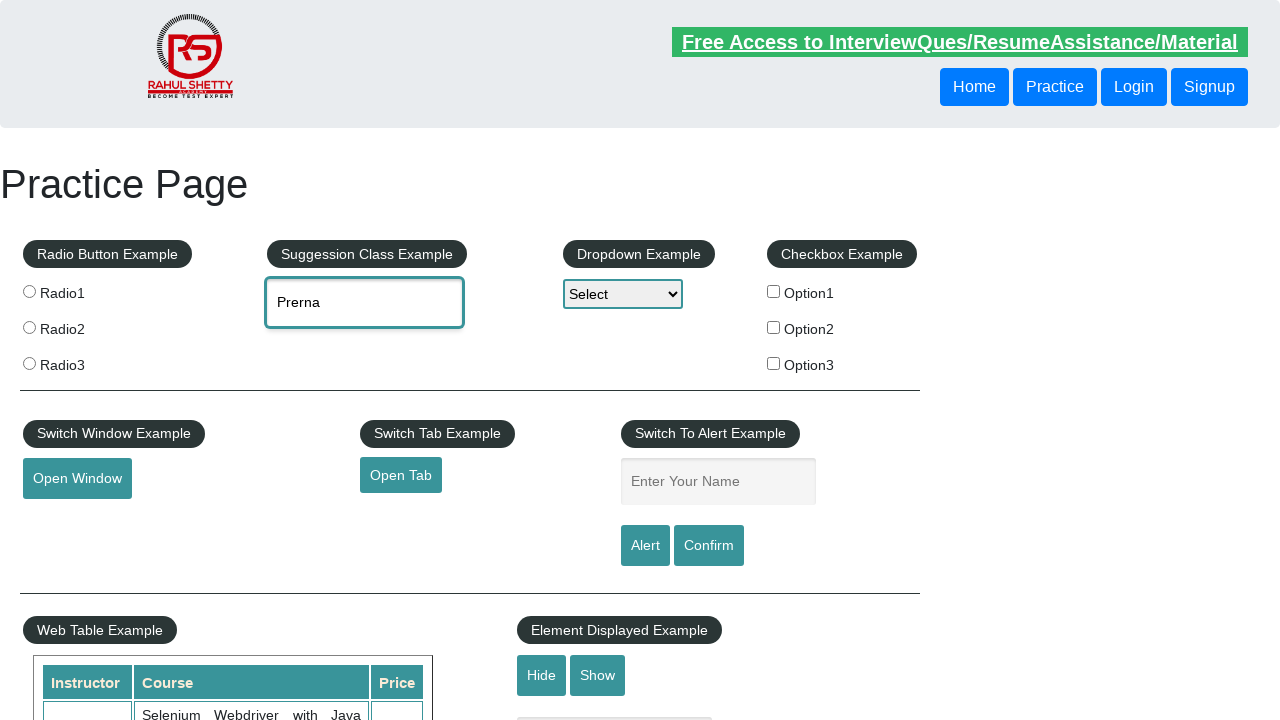

Clicked alert button to trigger alert dialog at (645, 546) on input#alertbtn
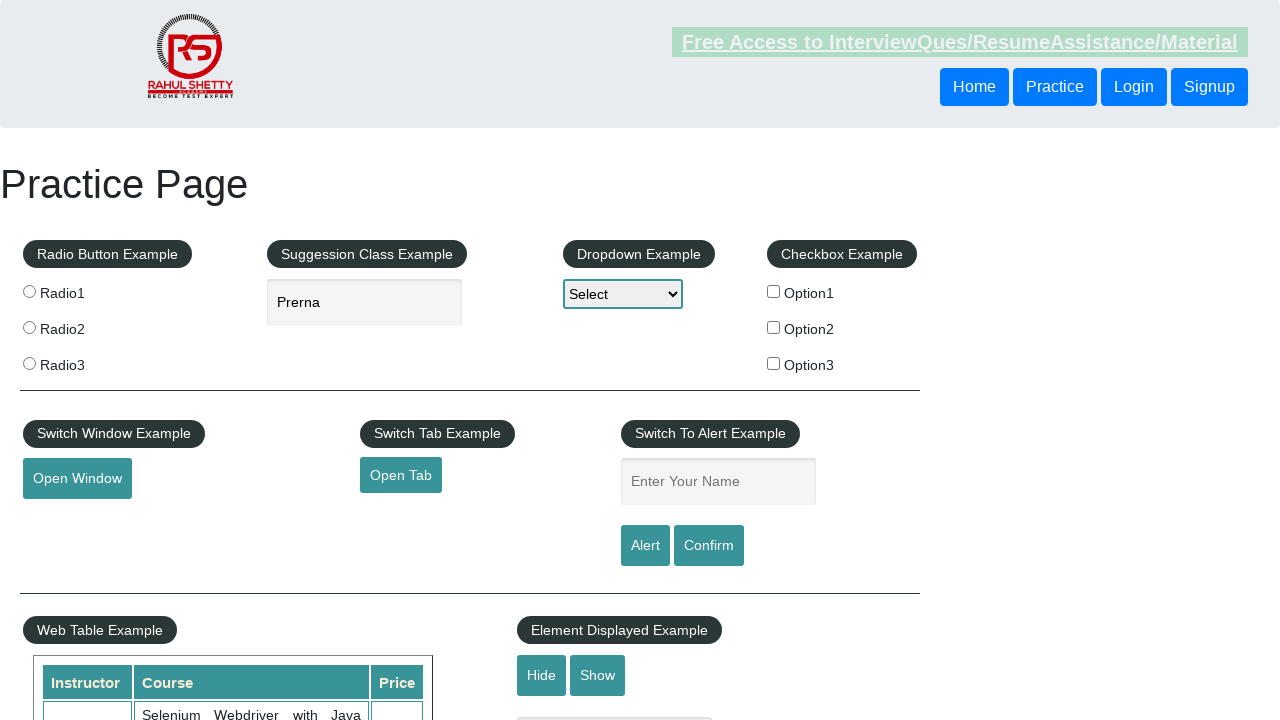

Alert dialog accepted and timeout completed
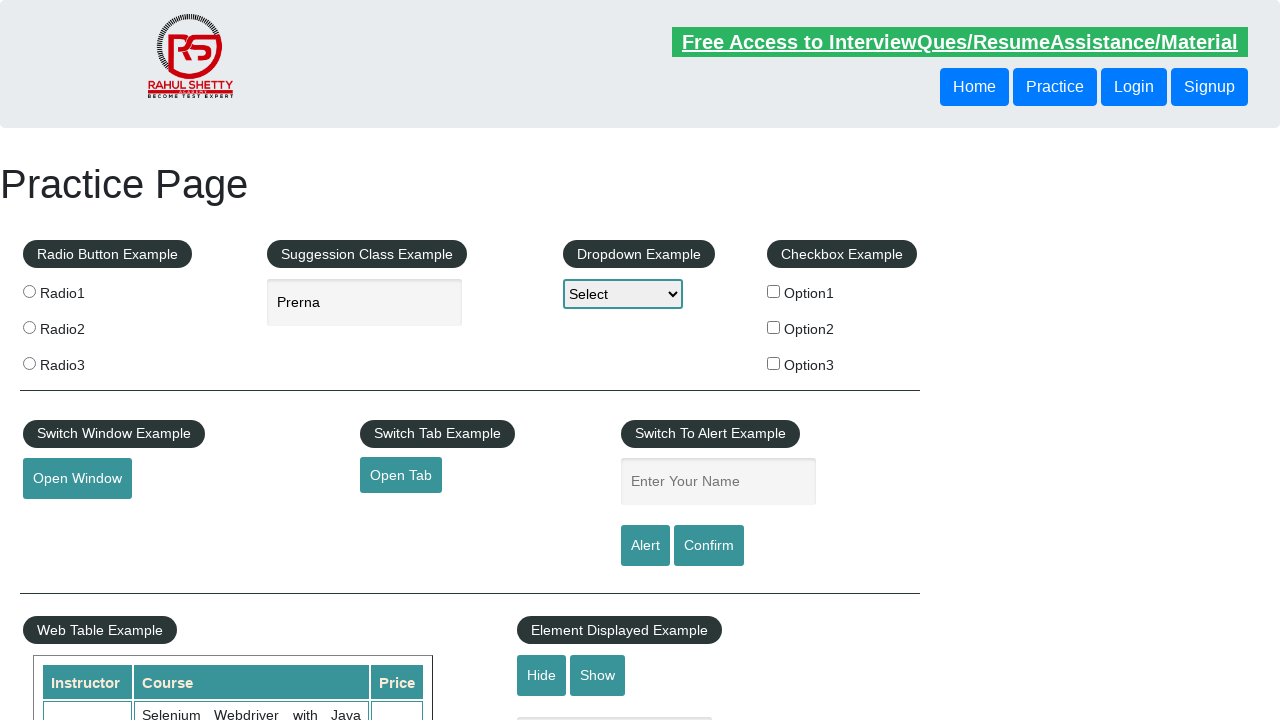

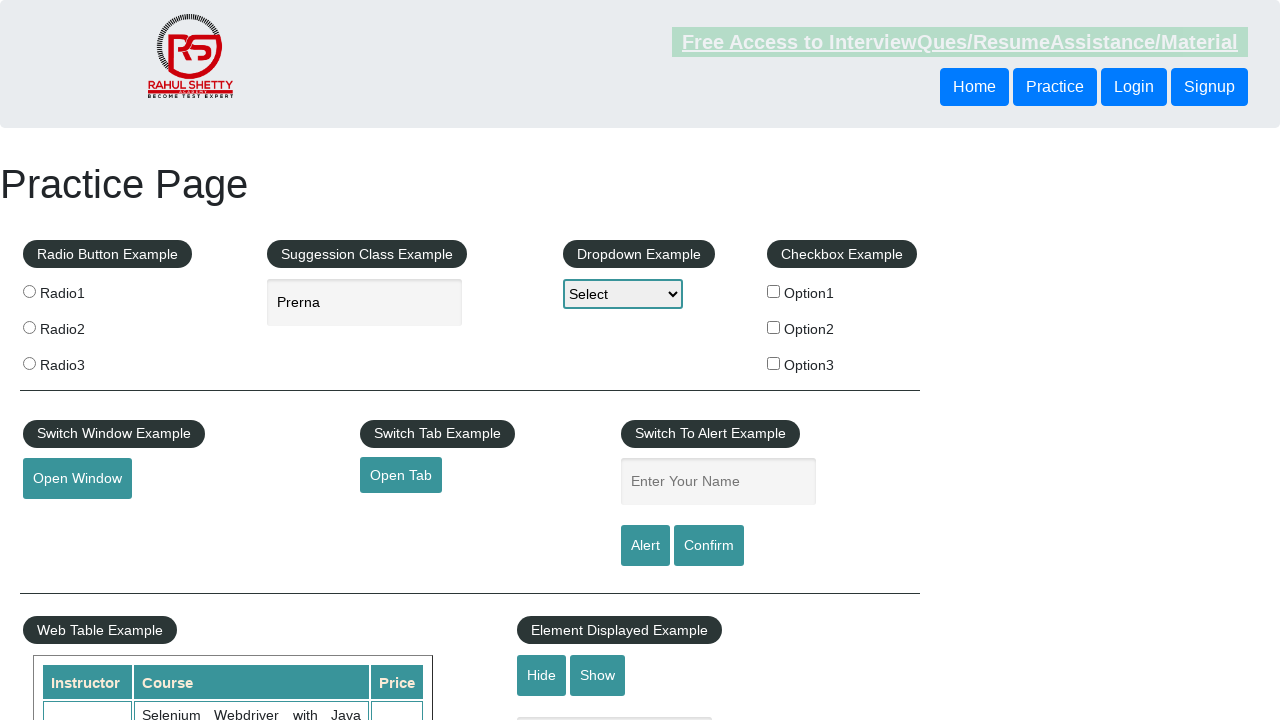